Tests Delhi Metro route planning functionality by selecting origin and destination stations and requesting route information

Starting URL: https://delhimetrorail.com/

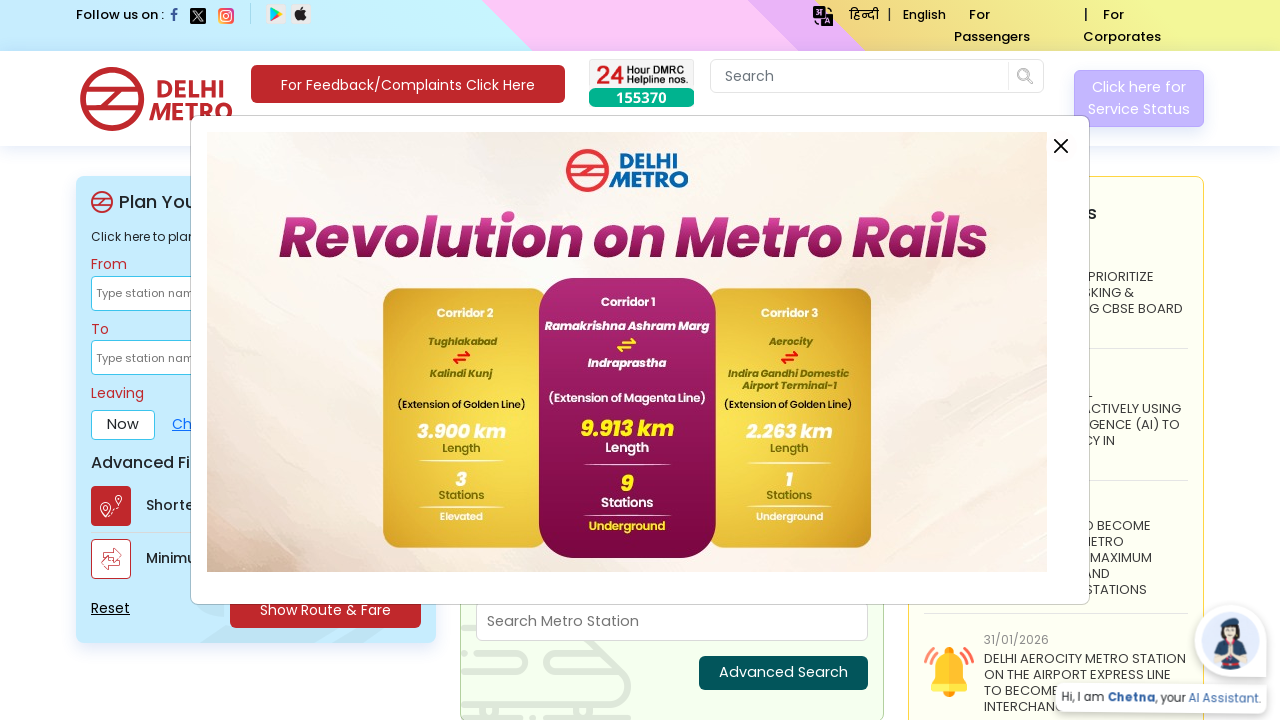

Dismissed initial popup/banner at (1061, 147) on #buttonDismiss1
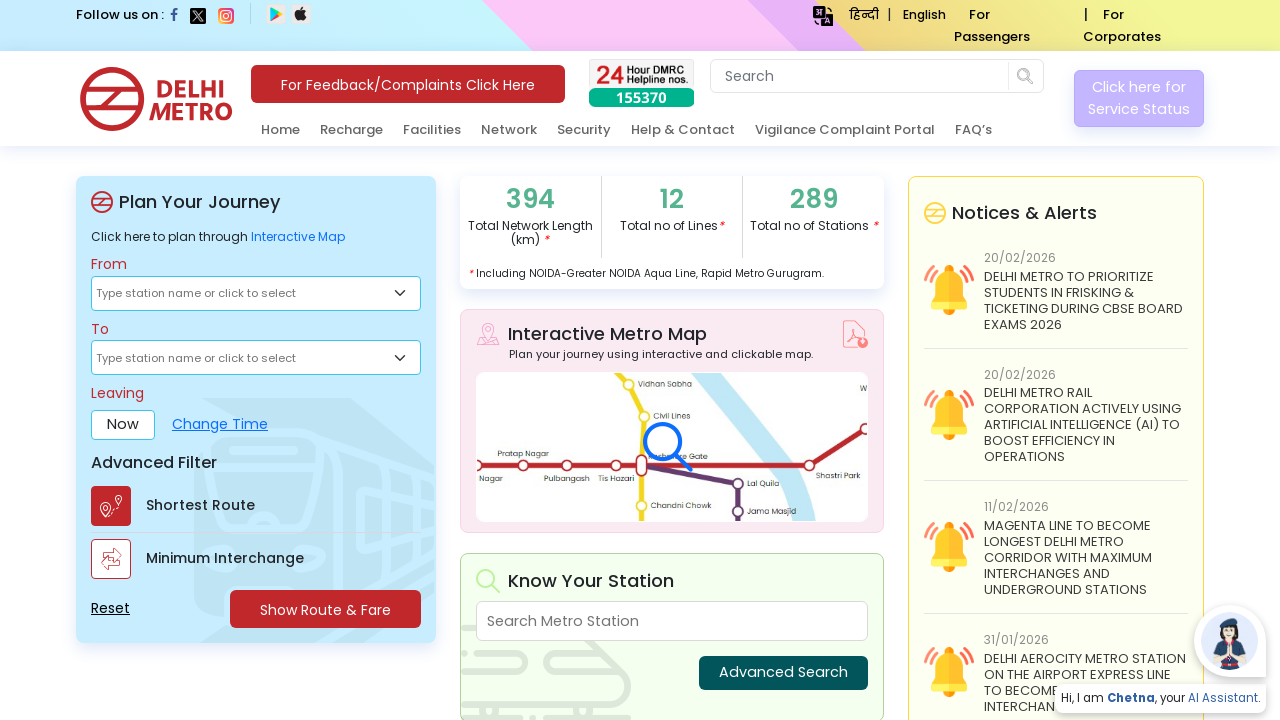

Clicked on From Station input field at (256, 293) on input#FromStation
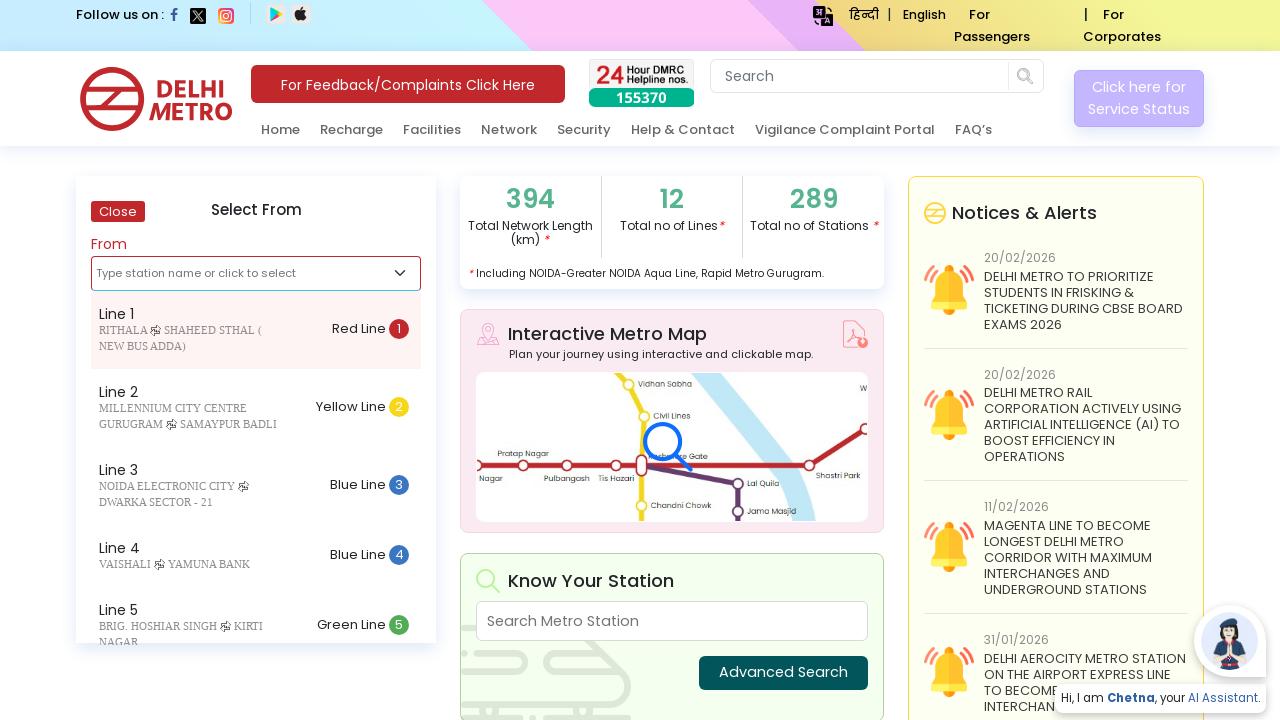

Selected MILLENNIUM CITY CENTRE GURUGRAM from dropdown at (194, 416) on xpath=//div[text()='MILLENNIUM CITY CENTRE GURUGRAM']
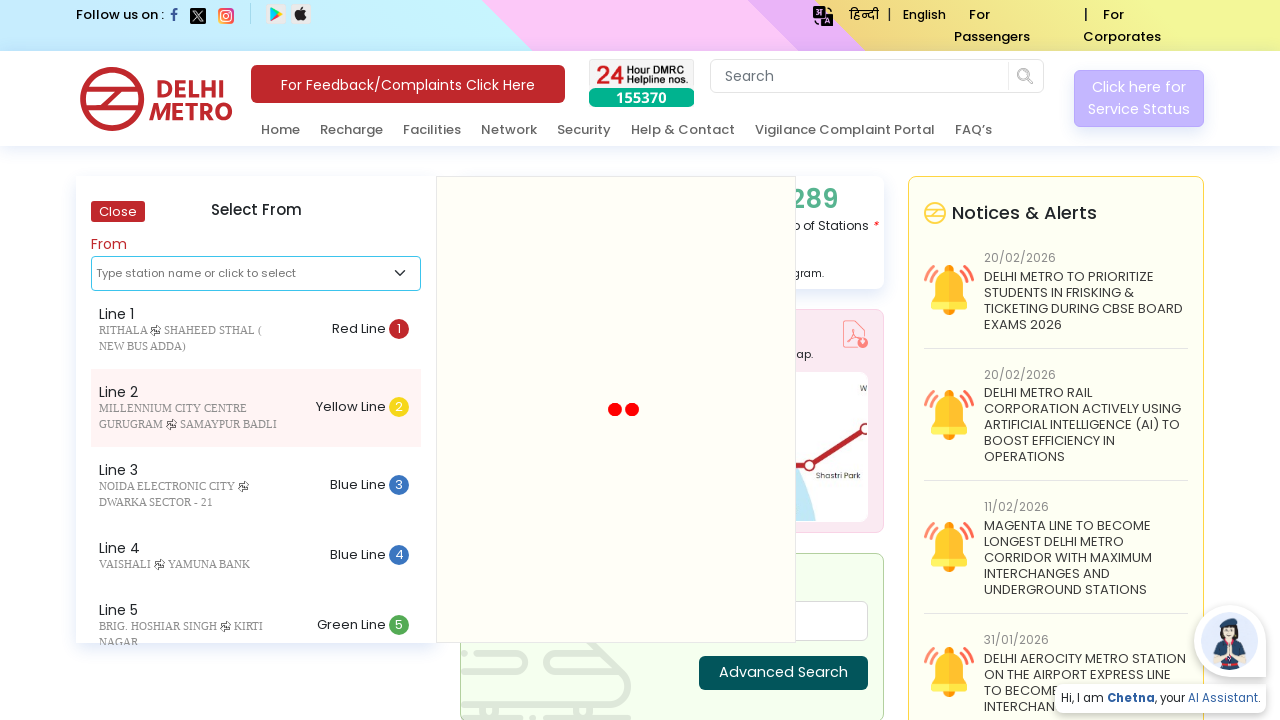

Waited 2 seconds for station options to load
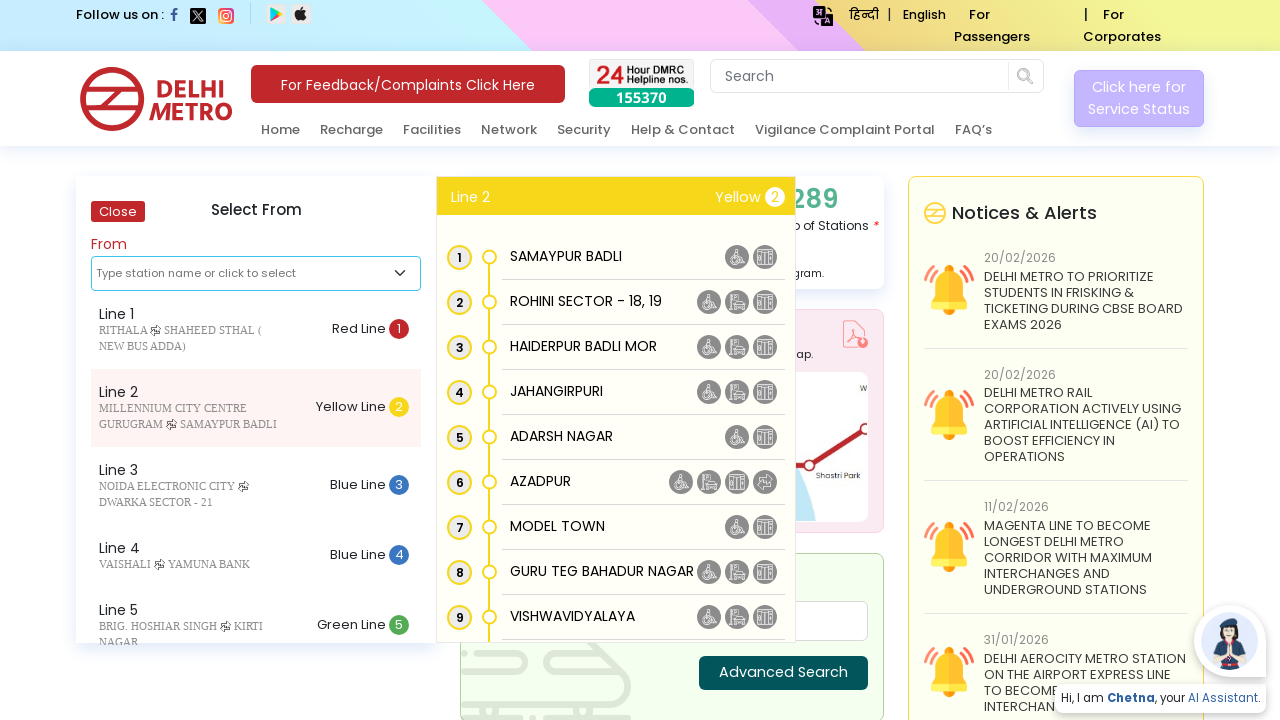

Selected AZADPUR as origin station at (540, 481) on xpath=//font[text()='AZADPUR']
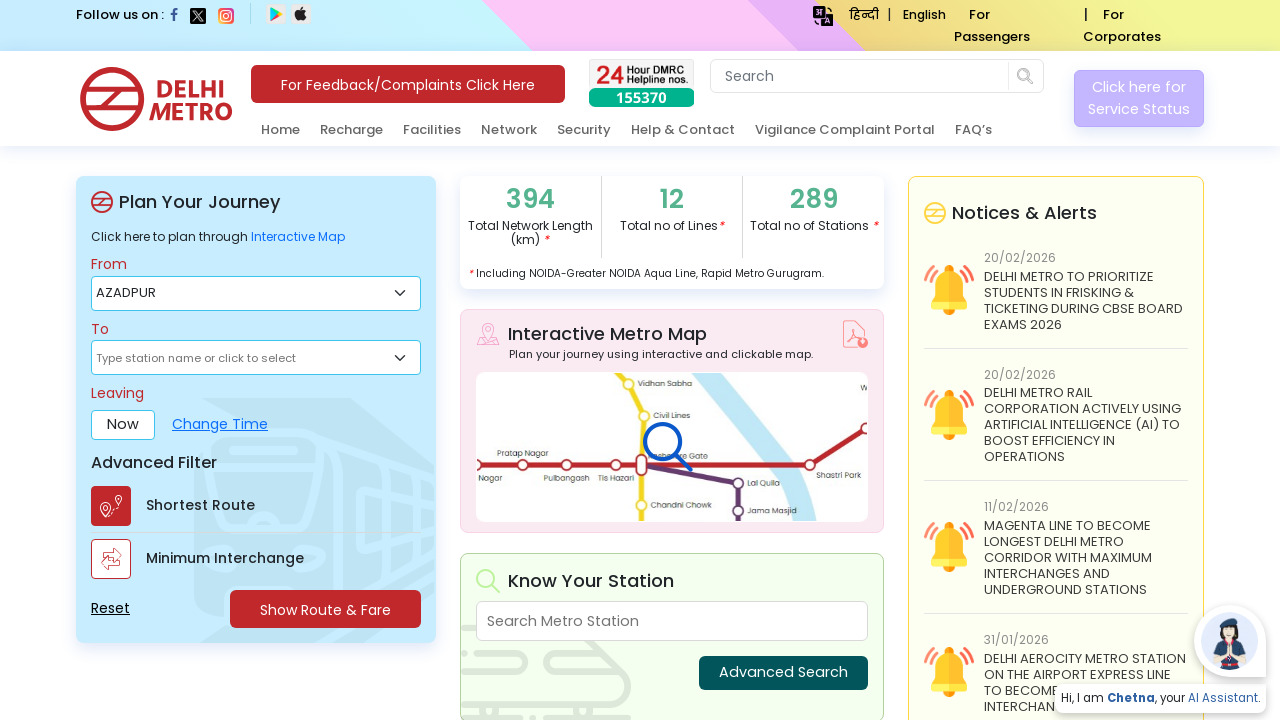

Clicked on To Station input field at (256, 358) on #ToStation
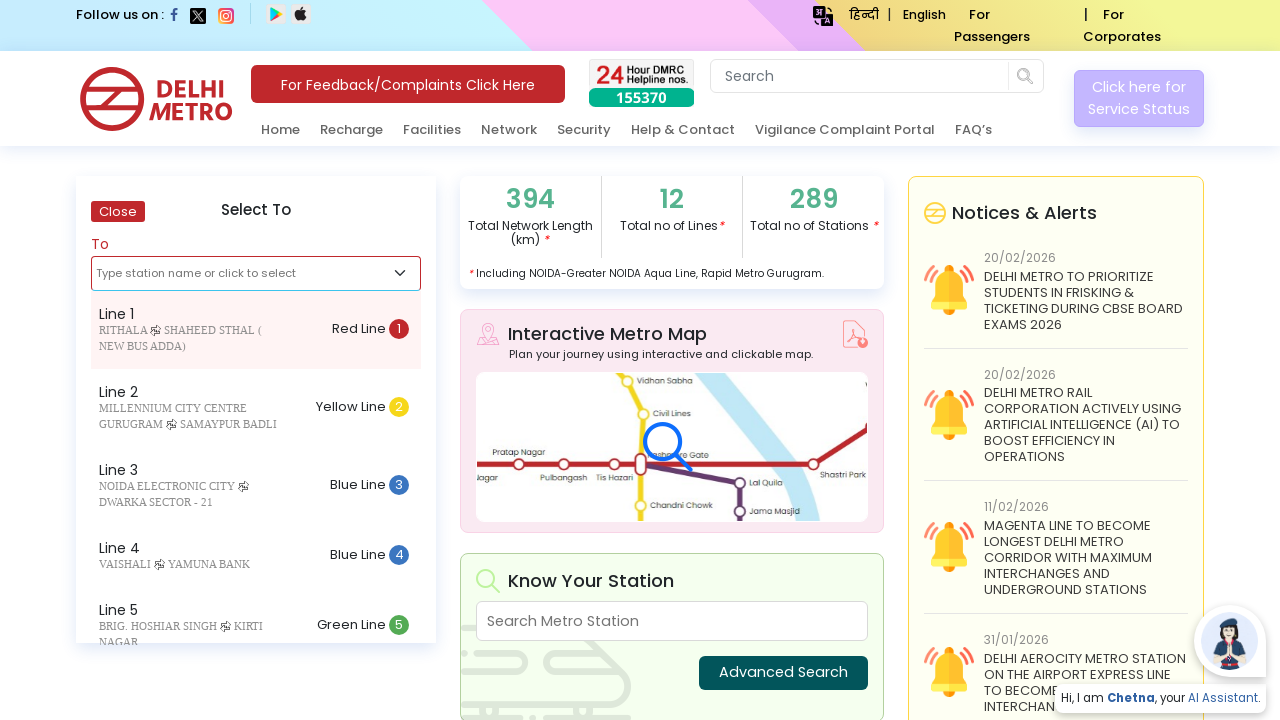

Selected NOIDA ELECTRONIC CITY from dropdown at (194, 494) on xpath=//div[text()='NOIDA ELECTRONIC CITY']
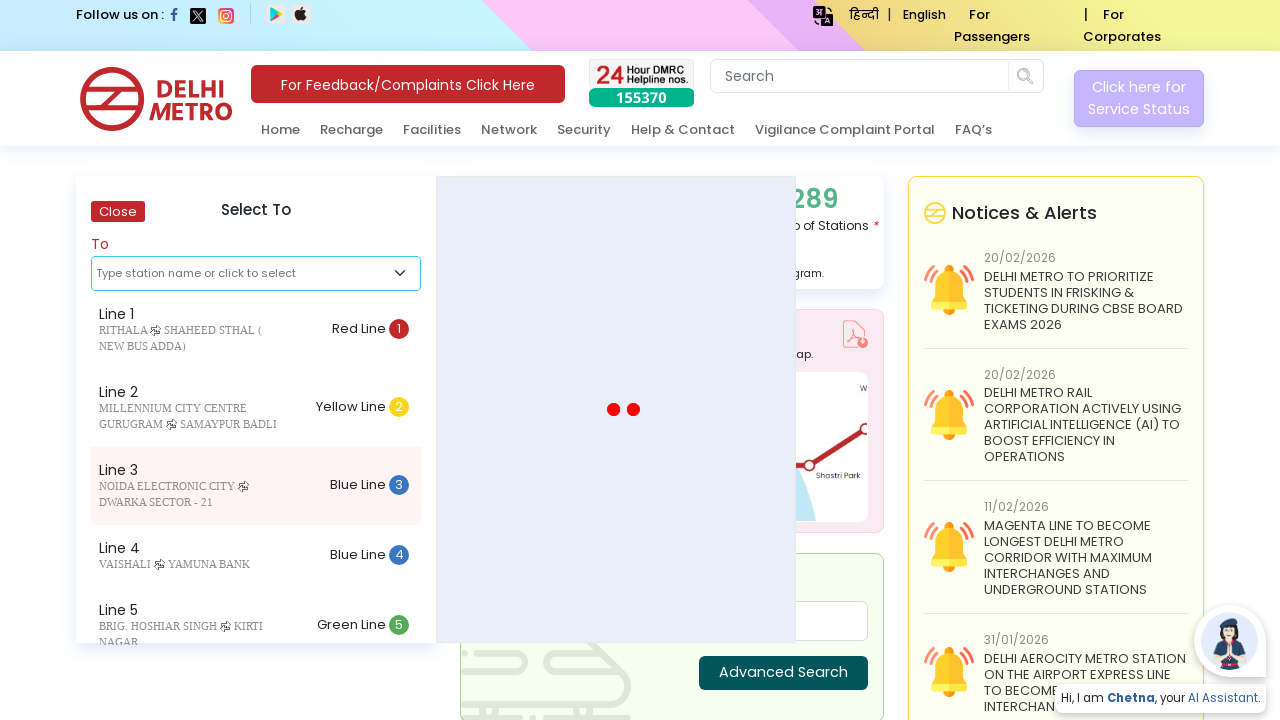

Waited 2 seconds for destination options to load
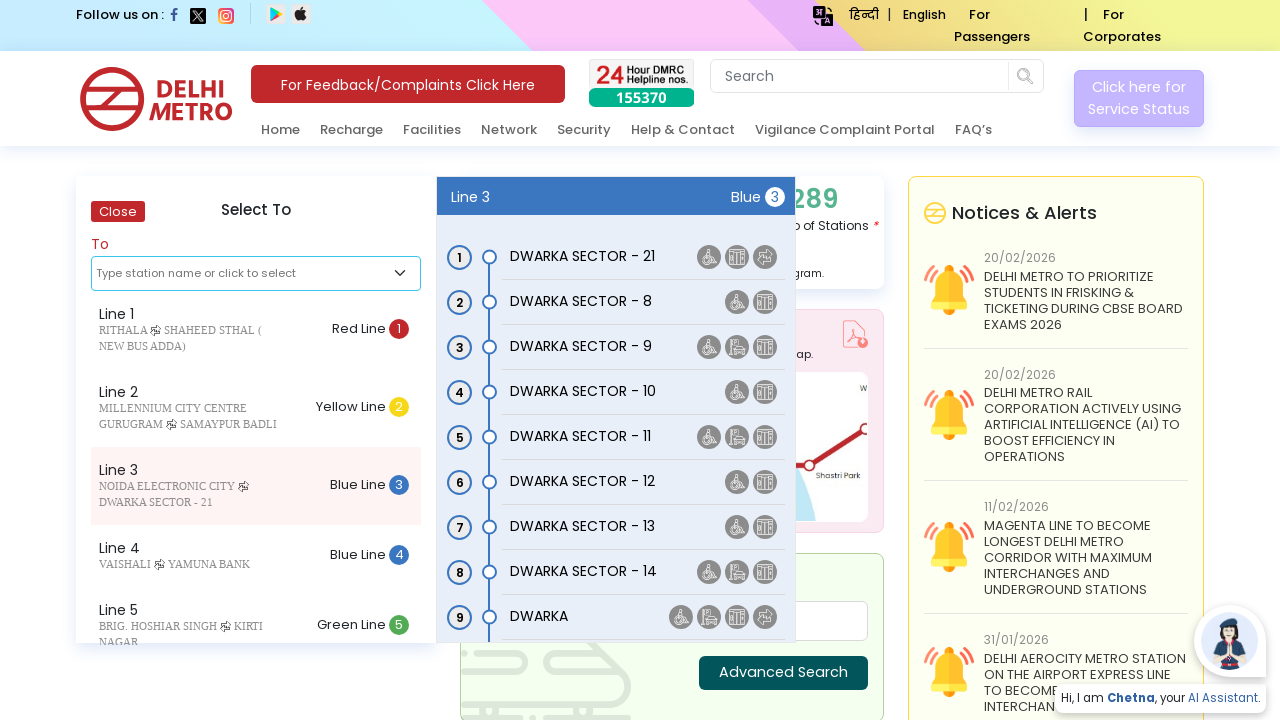

Selected DWARKA SECTOR - 8 as destination station at (581, 301) on xpath=//font[text()='DWARKA SECTOR - 8']
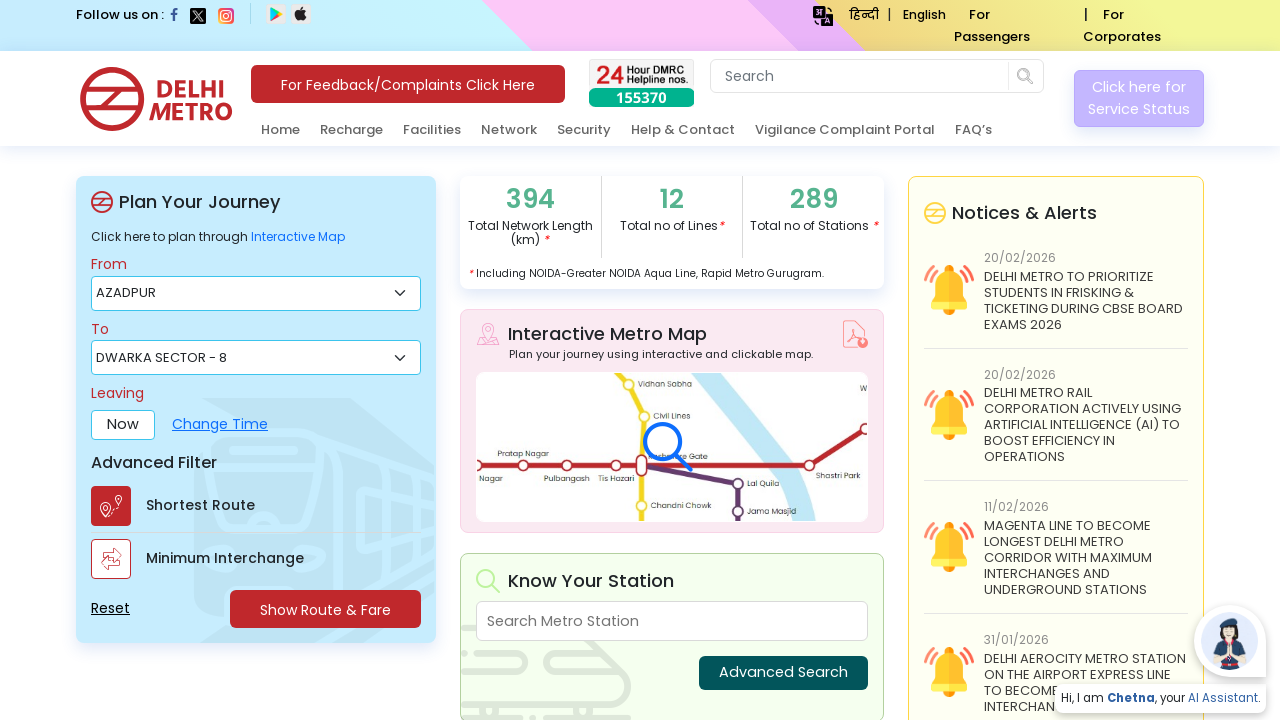

Waited 2 seconds for route calculation
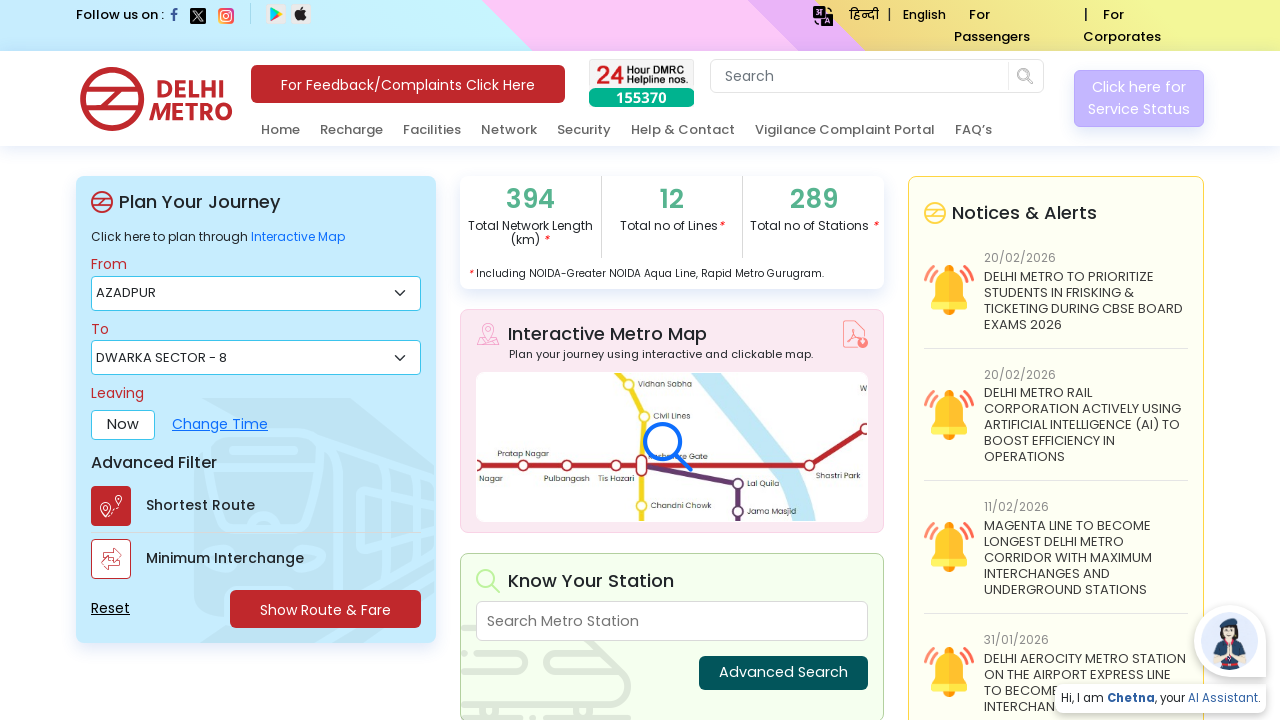

Clicked Show Route & Fare button to display route information at (326, 609) on xpath=//button[text()='Show Route & Fare']
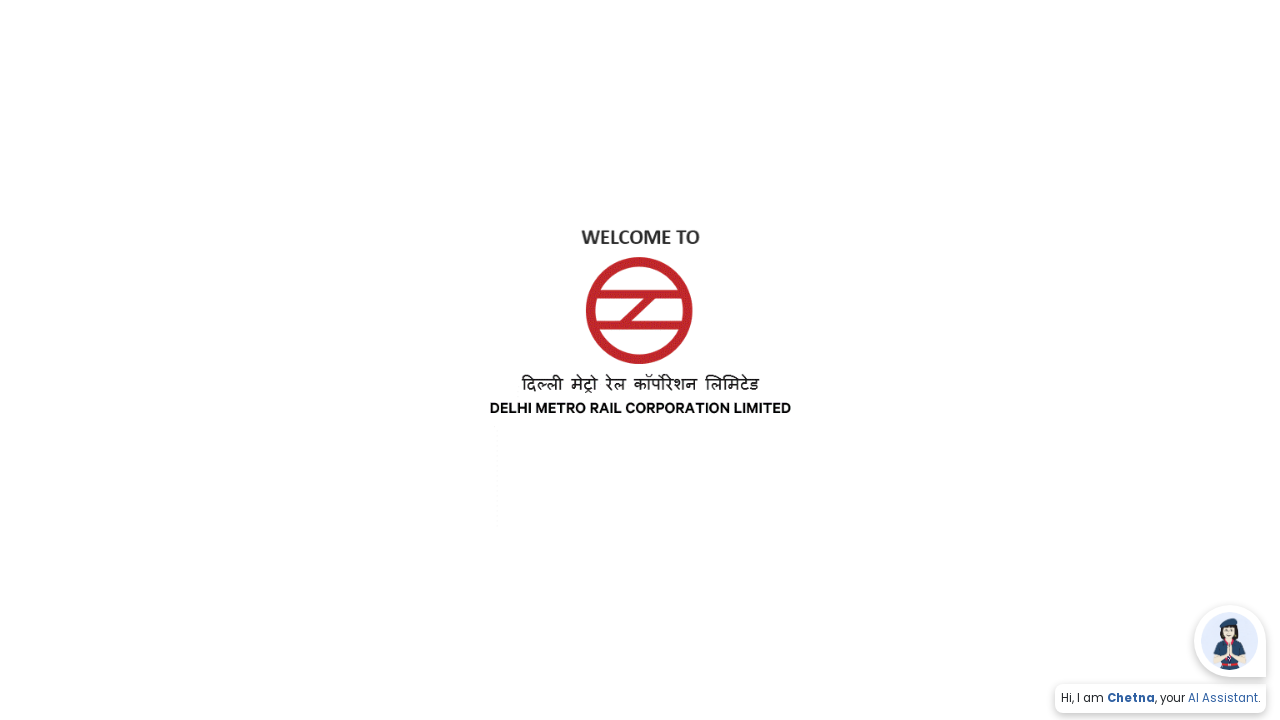

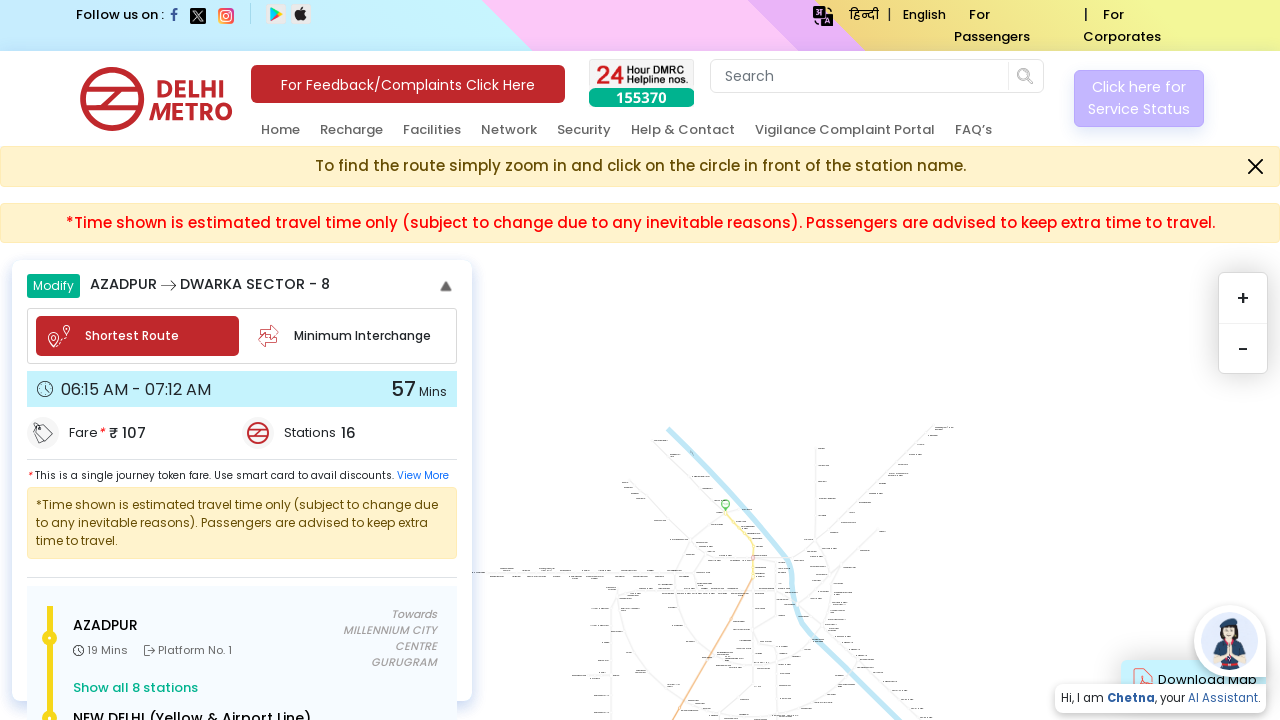